Tests right-click context menu functionality by right-clicking on a button, selecting 'Copy' from the context menu, and accepting the resulting alert dialog

Starting URL: https://swisnl.github.io/jQuery-contextMenu/demo.html

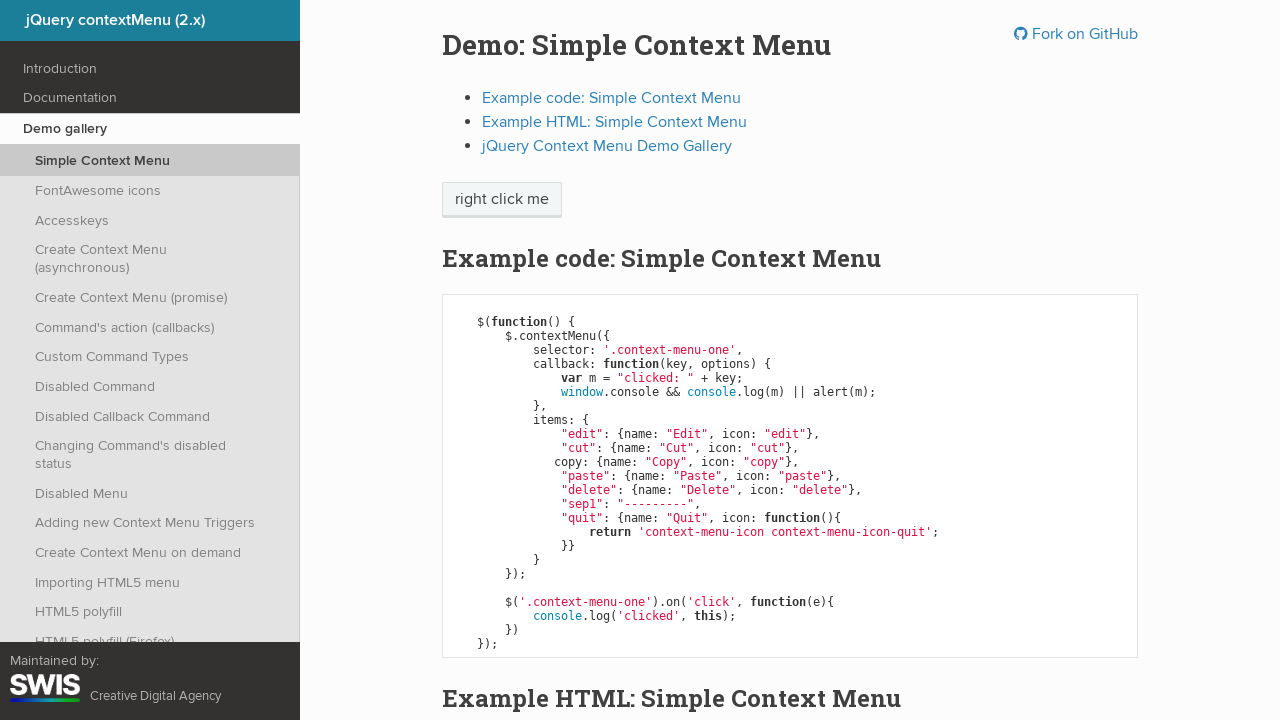

Right-clicked on 'right click me' button to open context menu at (502, 200) on //span[text()='right click me']
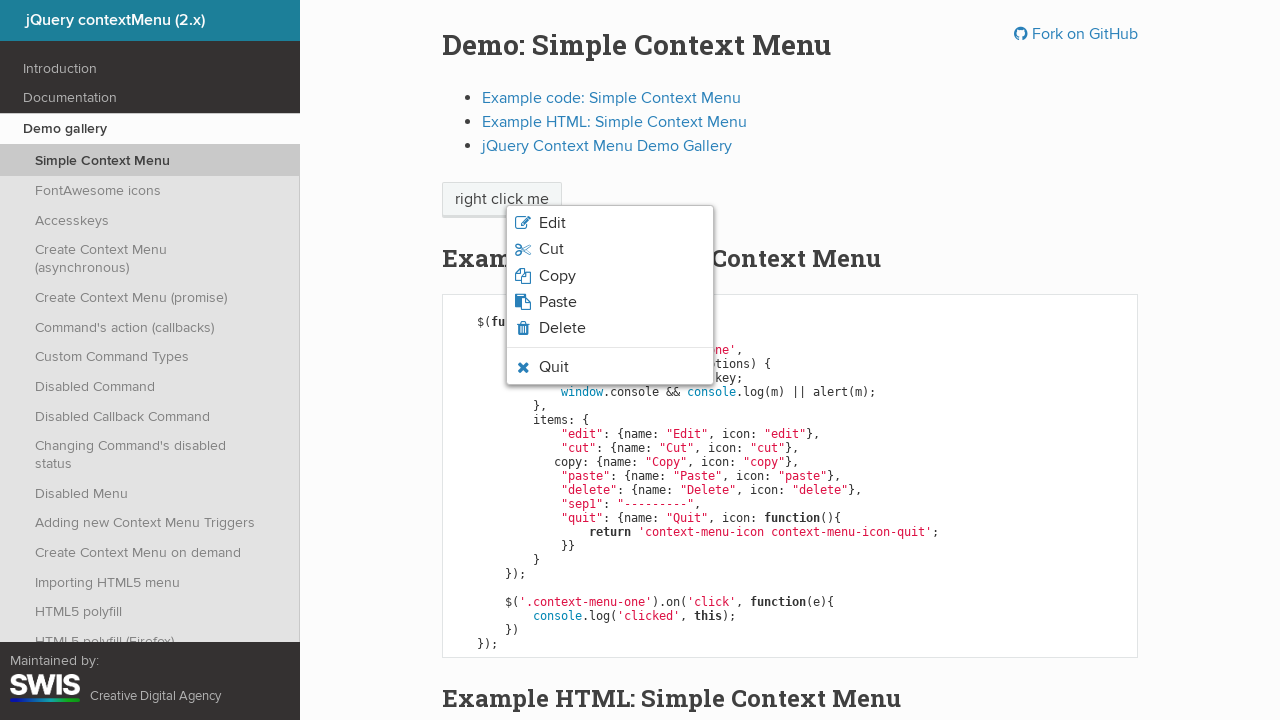

Clicked 'Copy' option from context menu at (557, 276) on xpath=//span[text()='Copy']
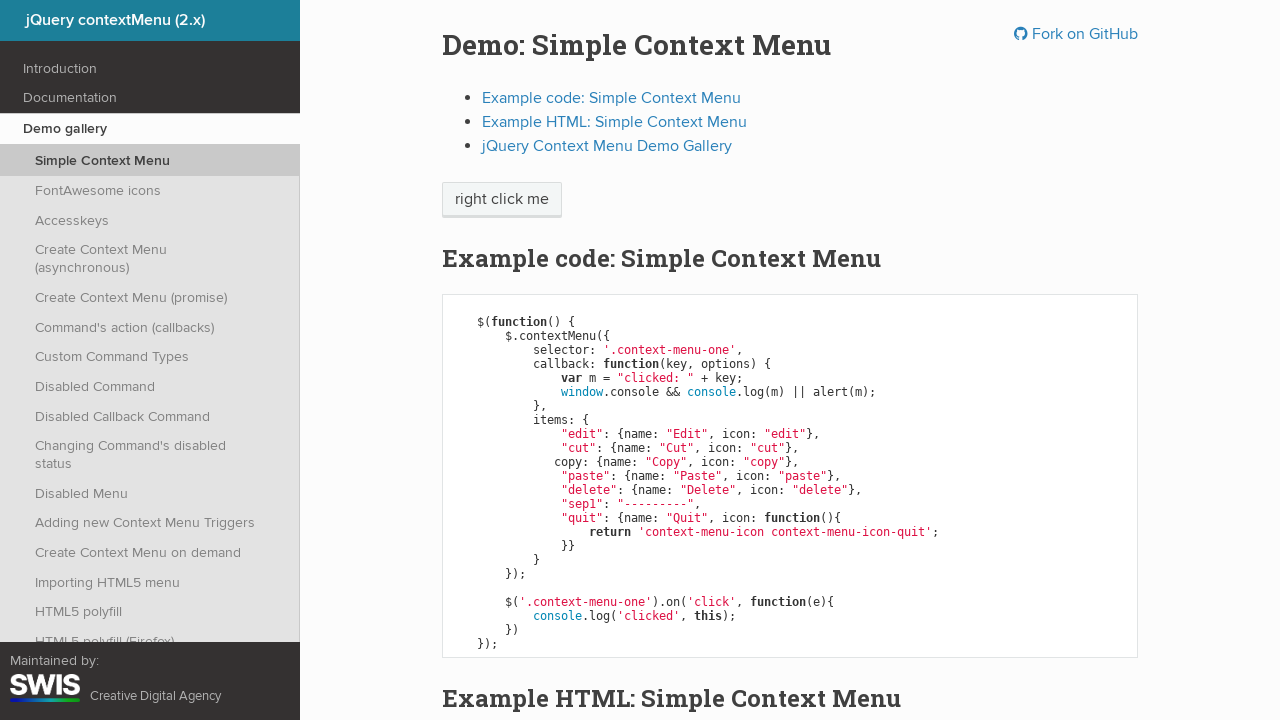

Set up dialog handler to accept alert
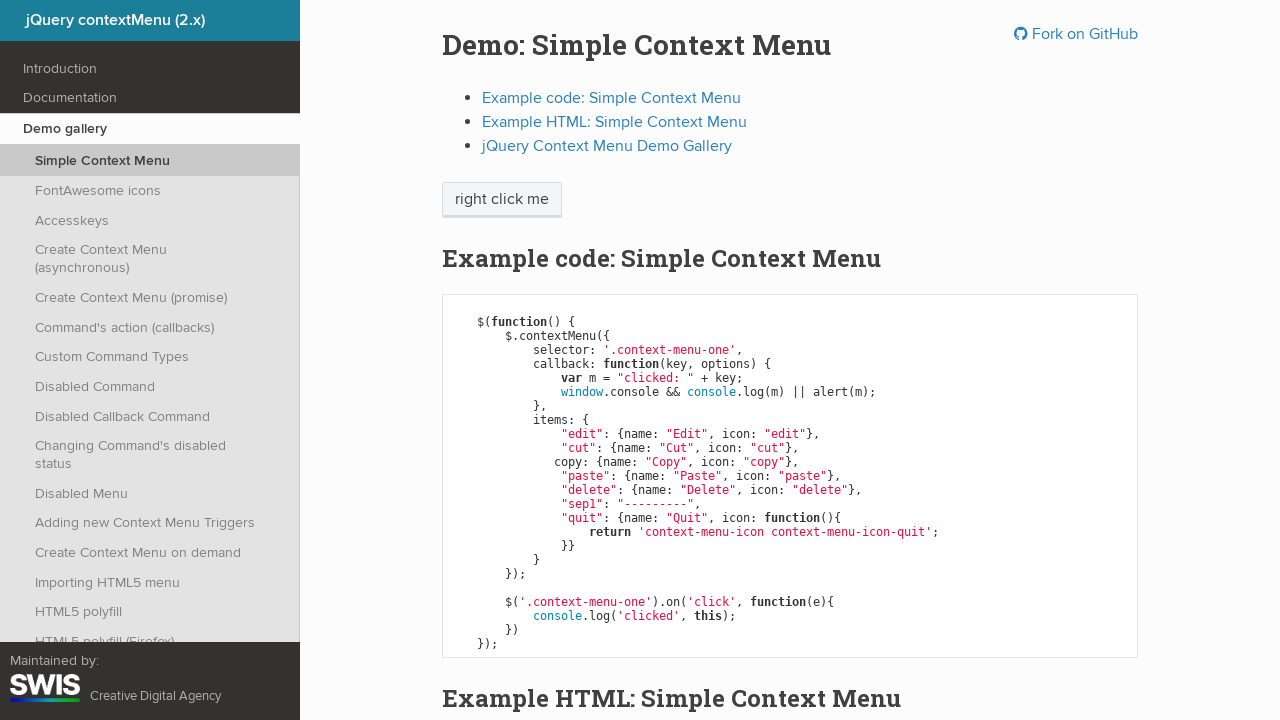

Waited for alert dialog to appear and be handled
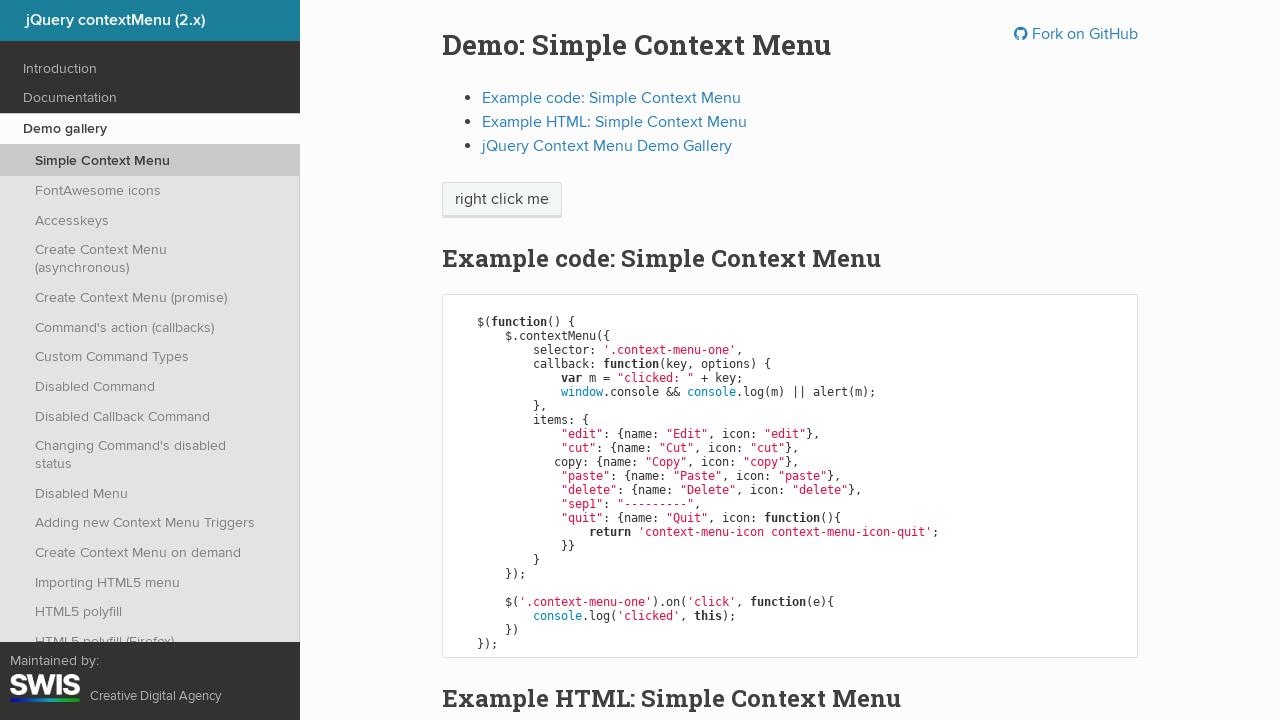

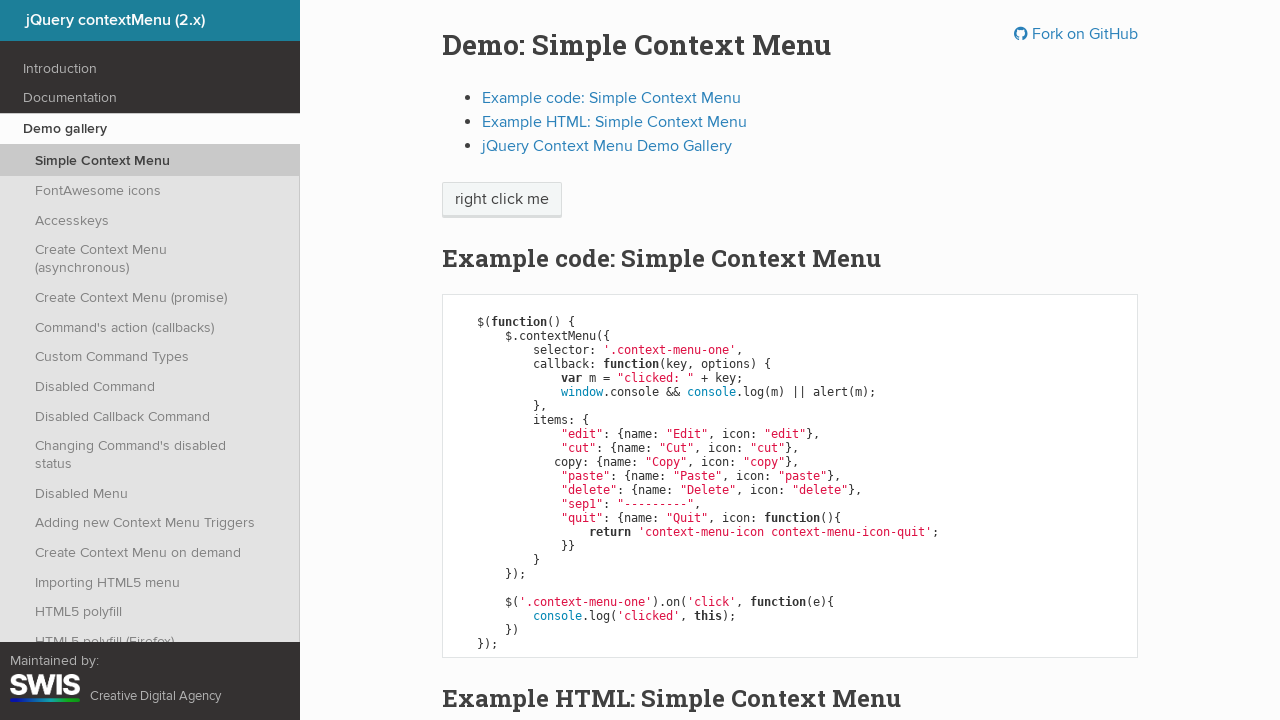